Navigates to Rahul Shetty Academy's Automation Practice page and waits for the page to fully load

Starting URL: https://rahulshettyacademy.com/AutomationPractice/

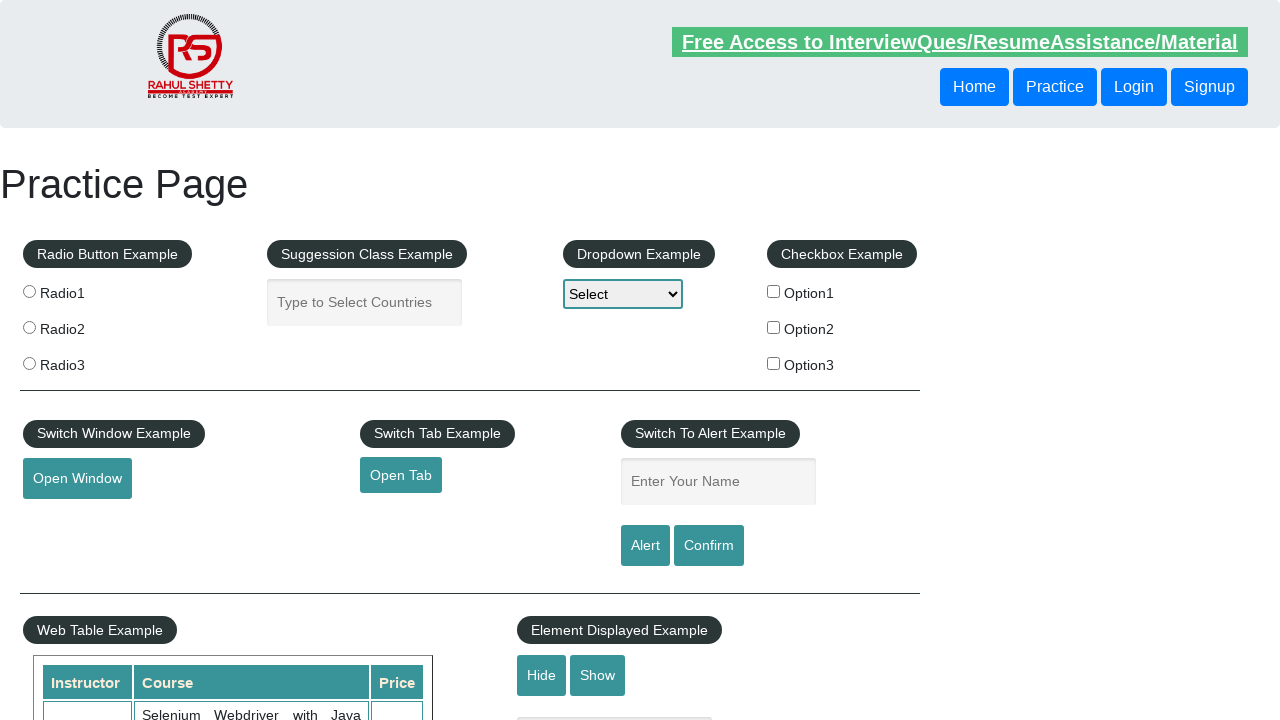

Waited for page to reach networkidle state
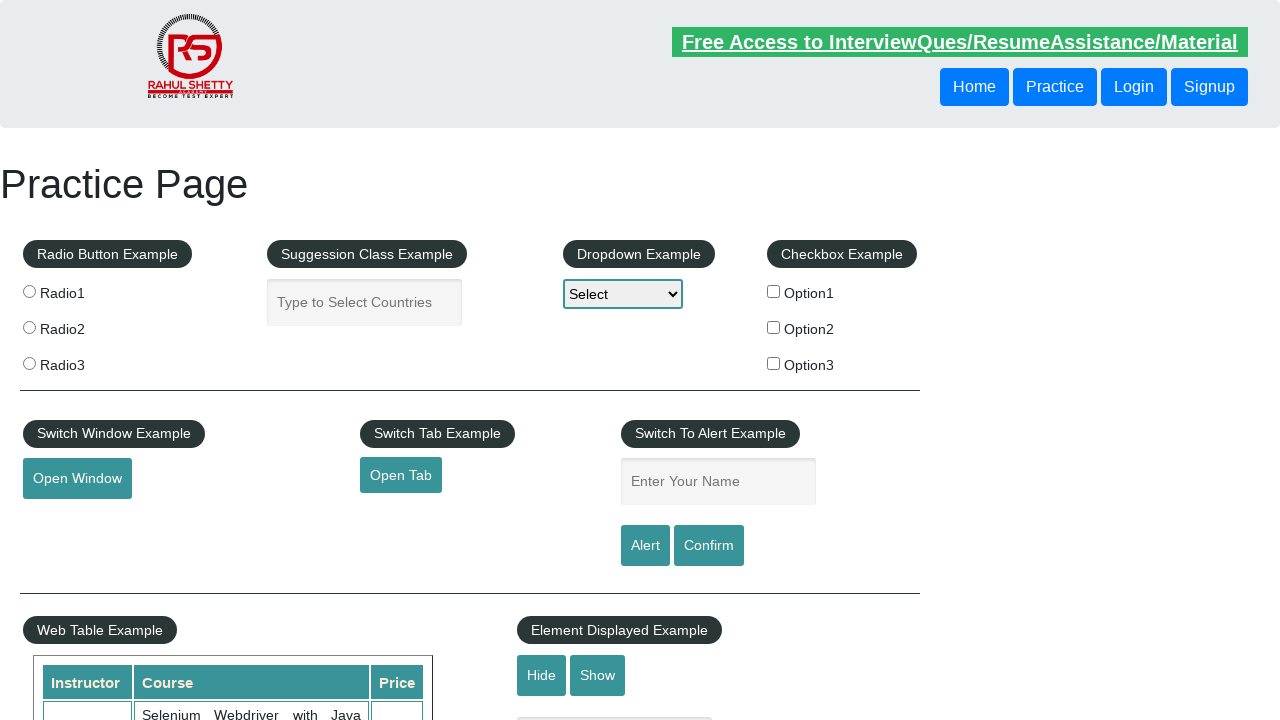

Alert button element is now visible on the page
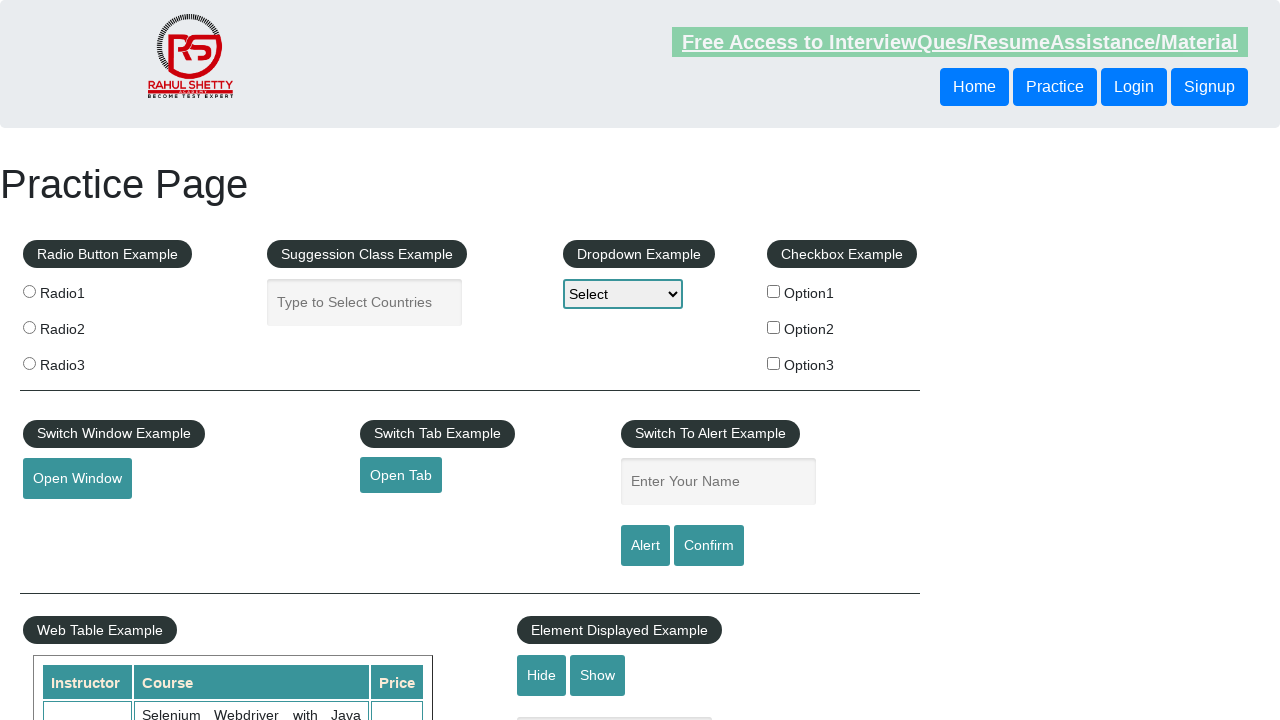

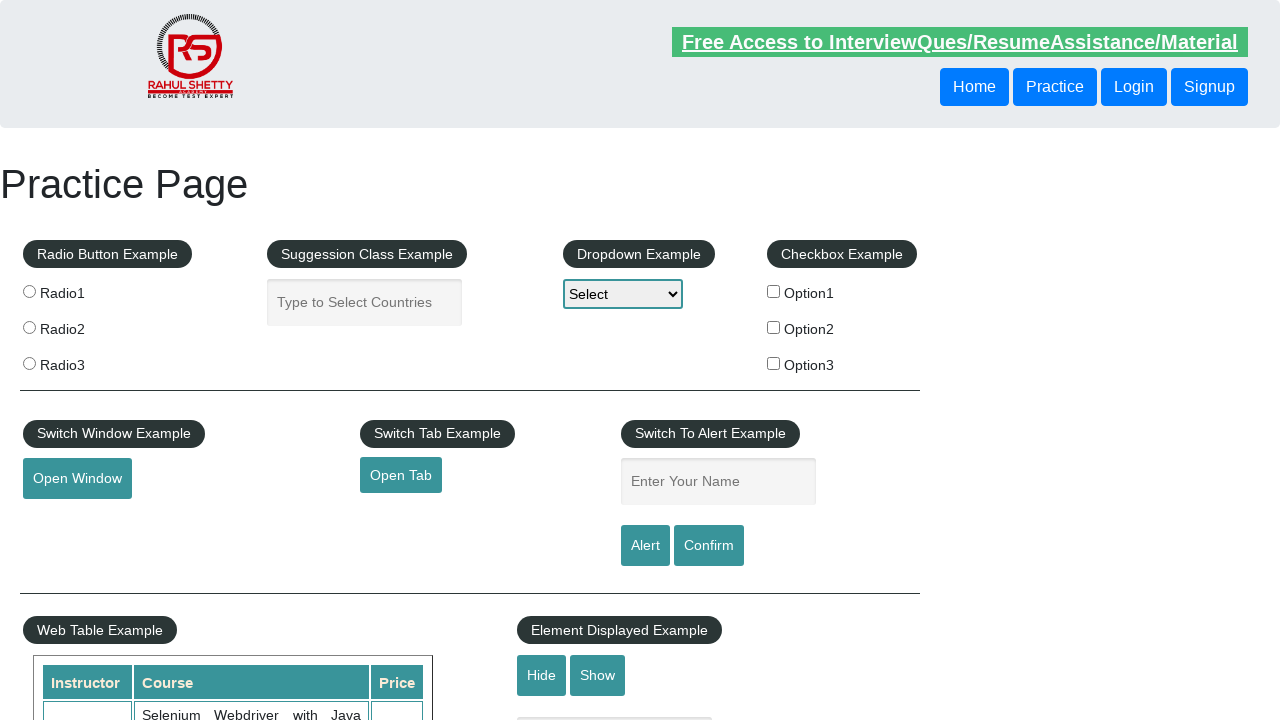